Tests jQuery UI datepicker widget by opening the date picker, navigating forward 5 months, and selecting a specific date from the calendar.

Starting URL: https://jqueryui.com/datepicker/

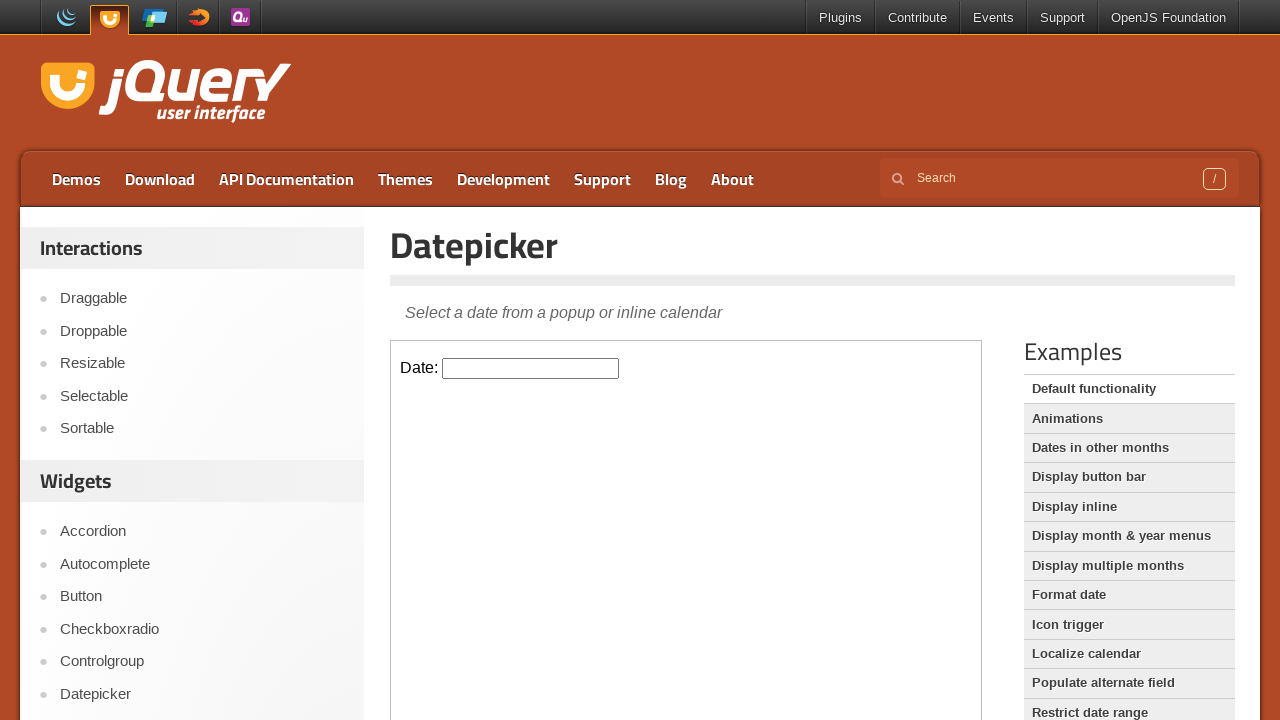

Located the demo frame iframe
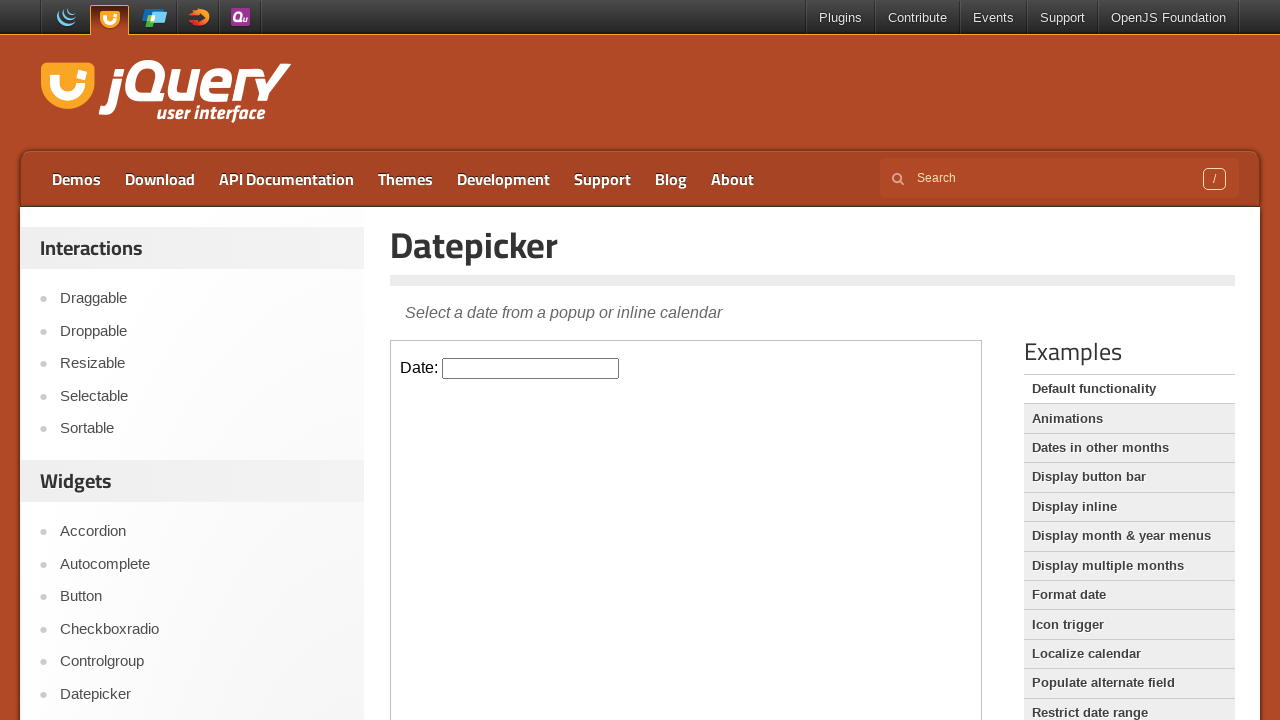

Clicked on datepicker input to open the calendar at (531, 368) on iframe.demo-frame >> nth=0 >> internal:control=enter-frame >> #datepicker
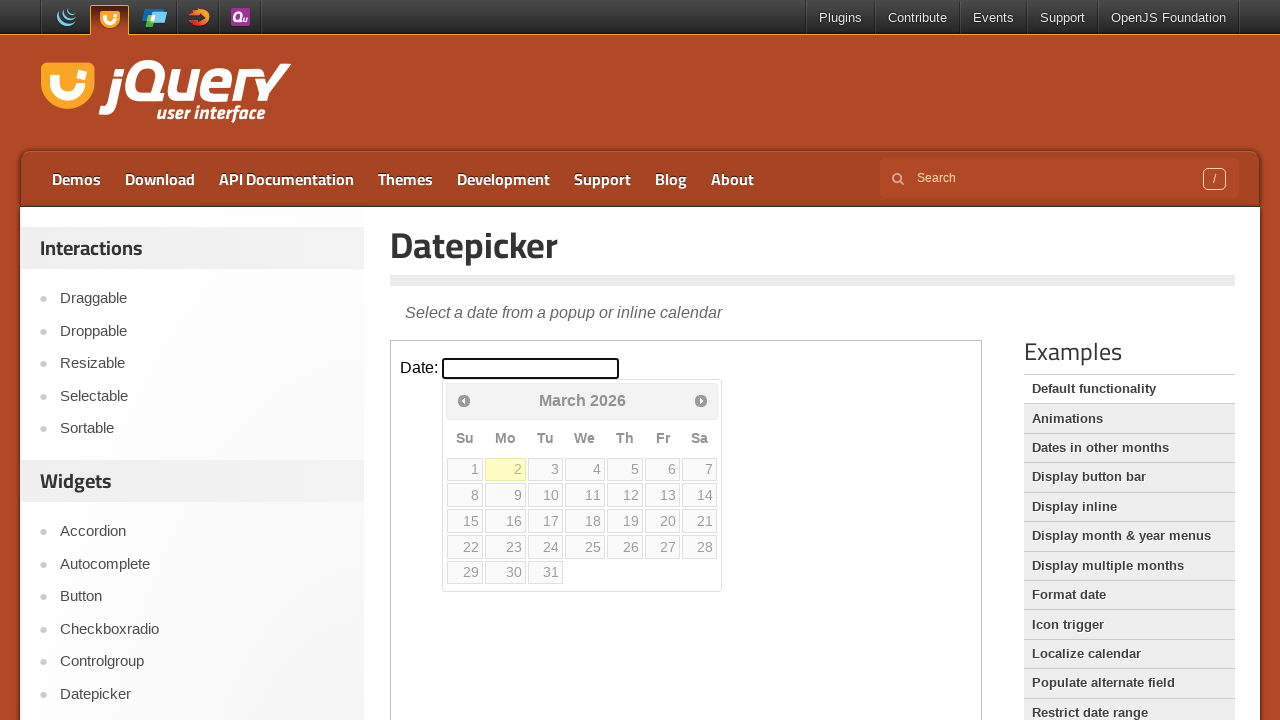

Clicked next month button (iteration 1 of 5) at (701, 400) on iframe.demo-frame >> nth=0 >> internal:control=enter-frame >> xpath=//*[@id='ui-
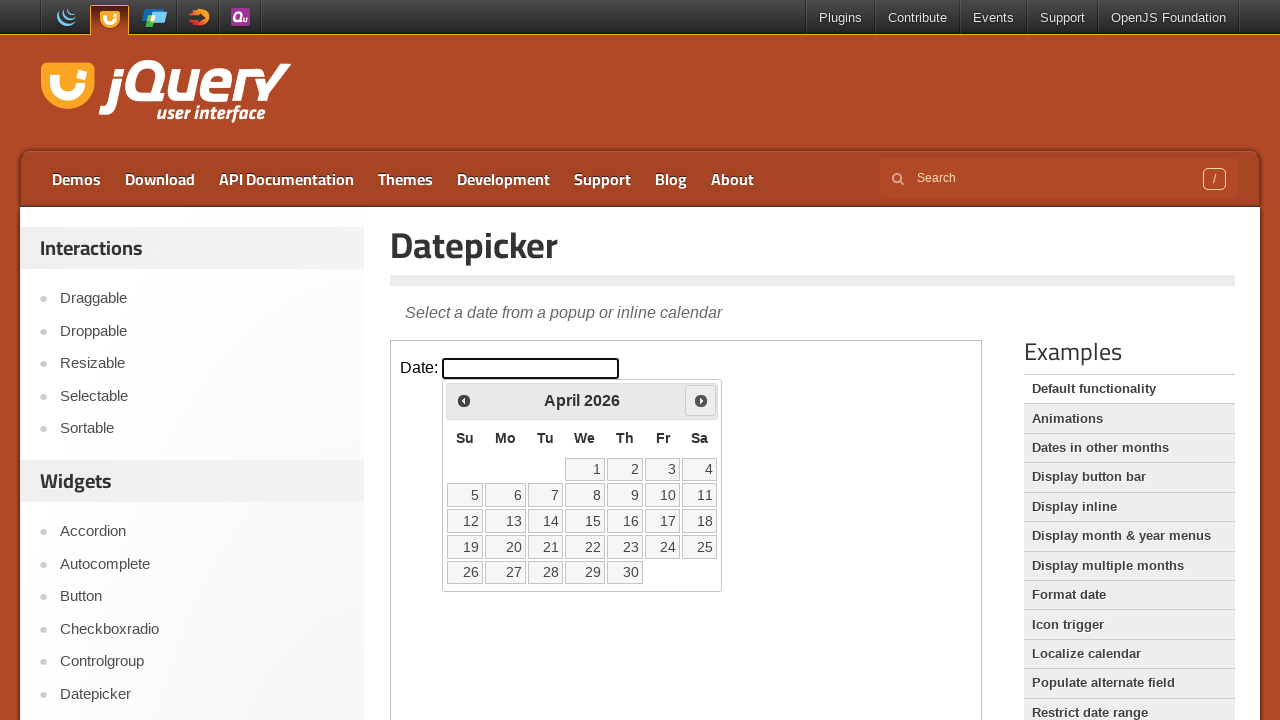

Clicked next month button (iteration 2 of 5) at (701, 400) on iframe.demo-frame >> nth=0 >> internal:control=enter-frame >> xpath=//*[@id='ui-
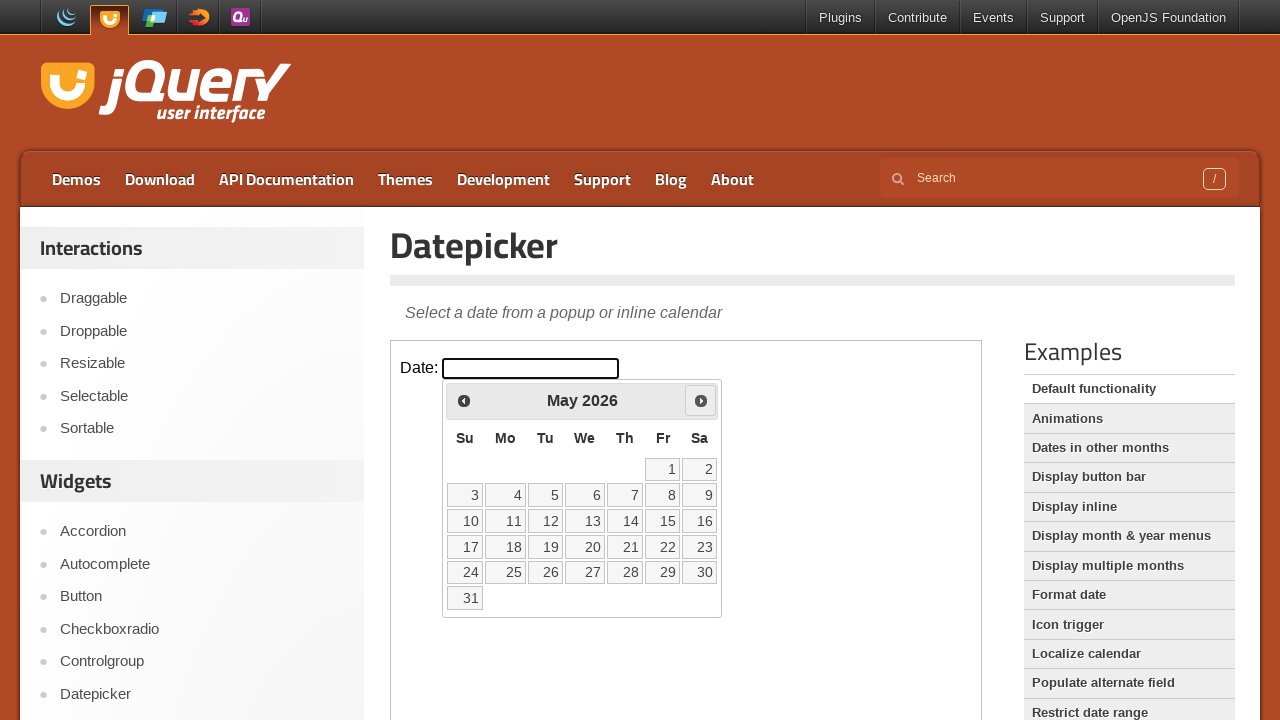

Clicked next month button (iteration 3 of 5) at (701, 400) on iframe.demo-frame >> nth=0 >> internal:control=enter-frame >> xpath=//*[@id='ui-
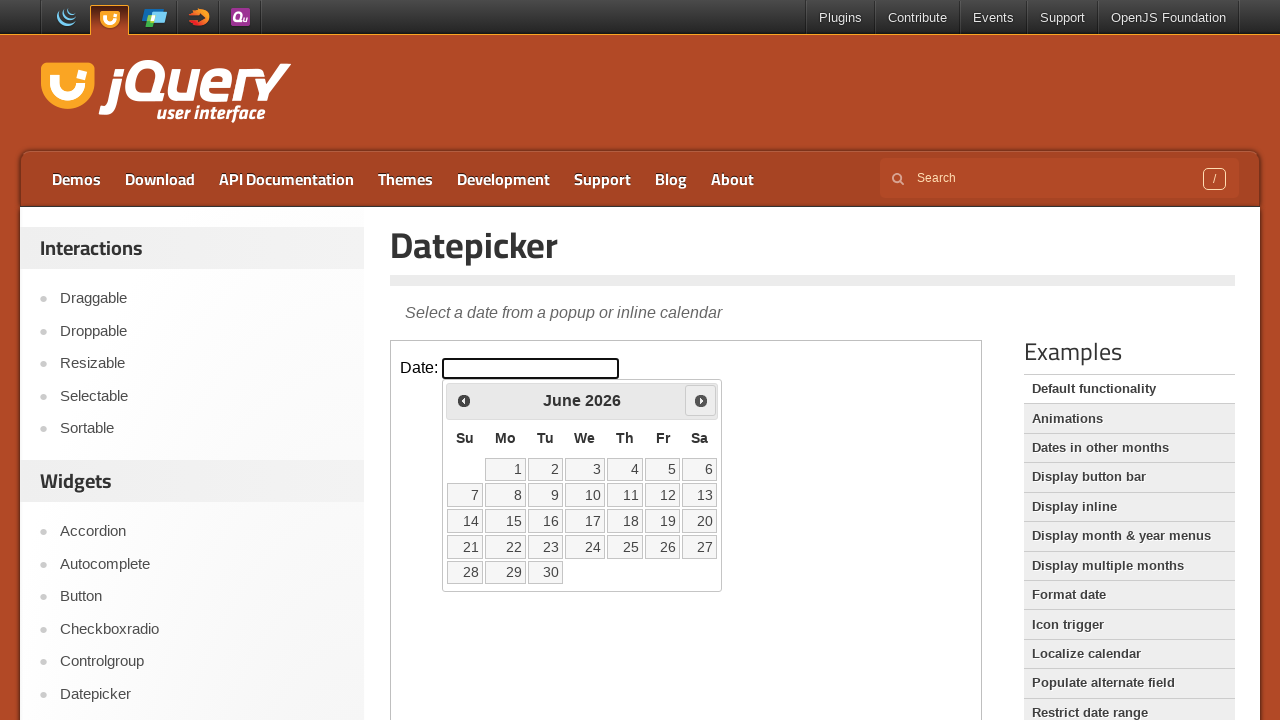

Clicked next month button (iteration 4 of 5) at (701, 400) on iframe.demo-frame >> nth=0 >> internal:control=enter-frame >> xpath=//*[@id='ui-
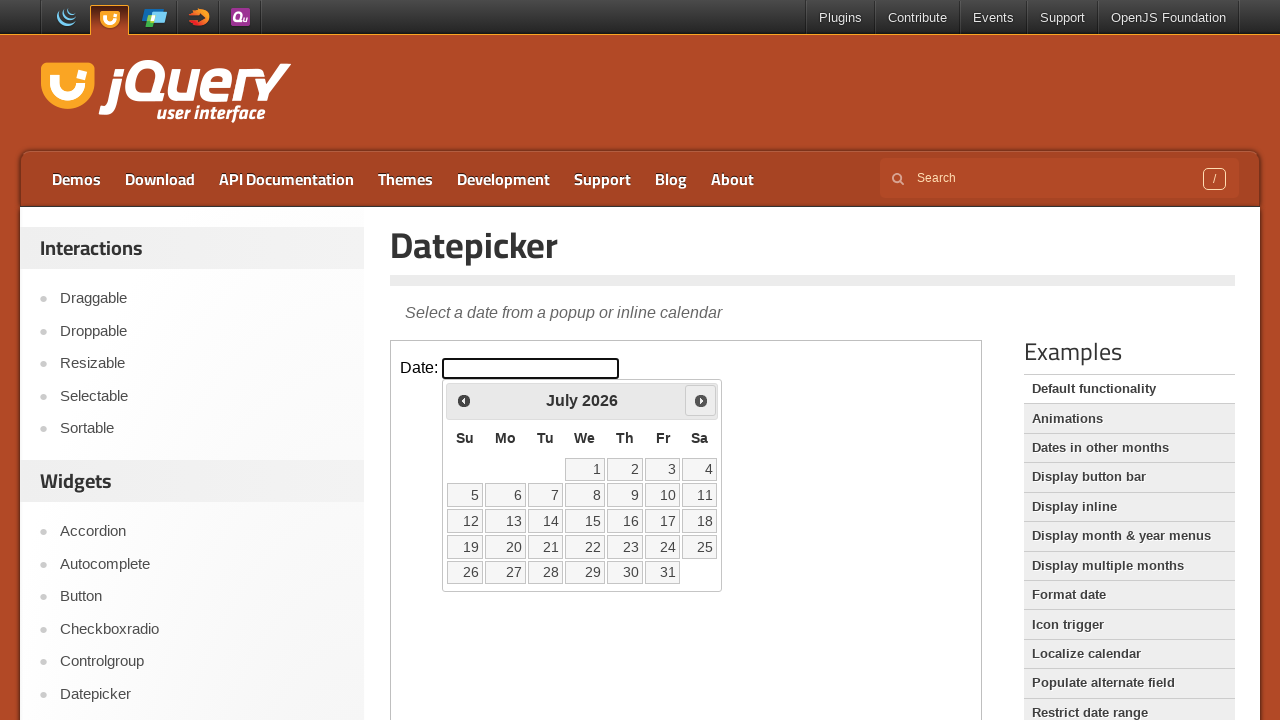

Clicked next month button (iteration 5 of 5) at (701, 400) on iframe.demo-frame >> nth=0 >> internal:control=enter-frame >> xpath=//*[@id='ui-
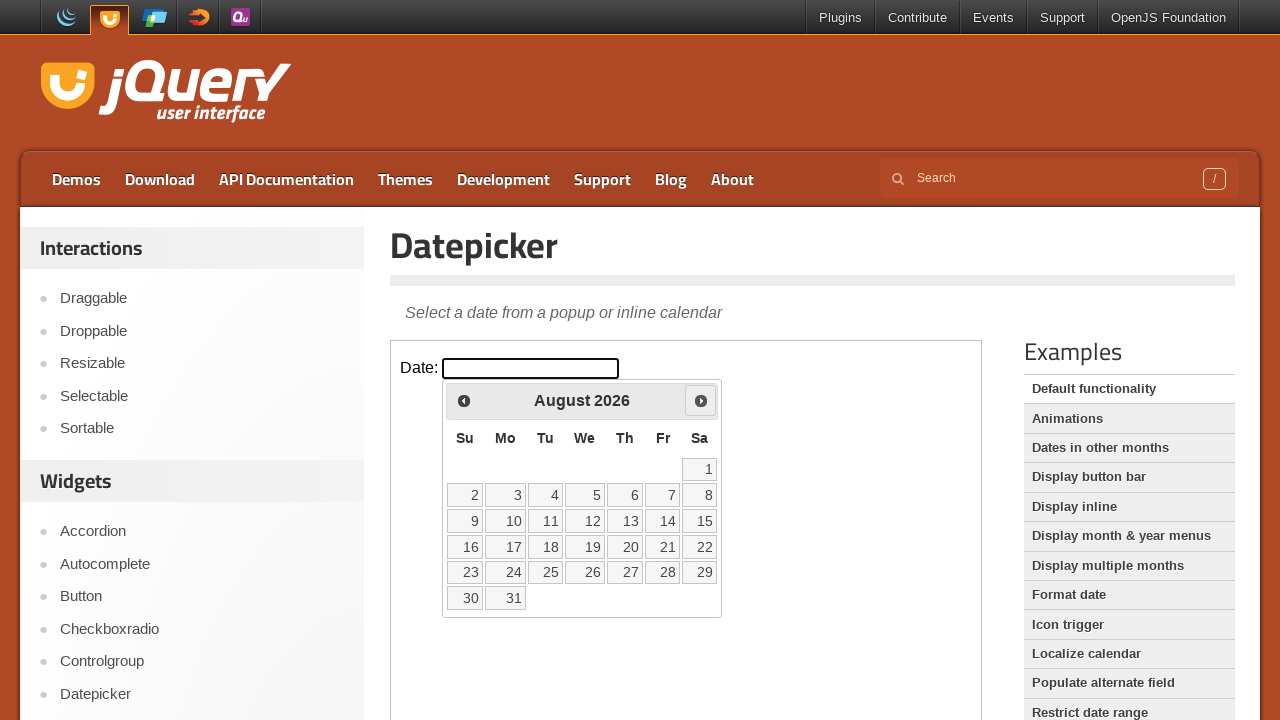

Selected date from calendar (row 3, column 5) at (625, 521) on iframe.demo-frame >> nth=0 >> internal:control=enter-frame >> #ui-datepicker-div
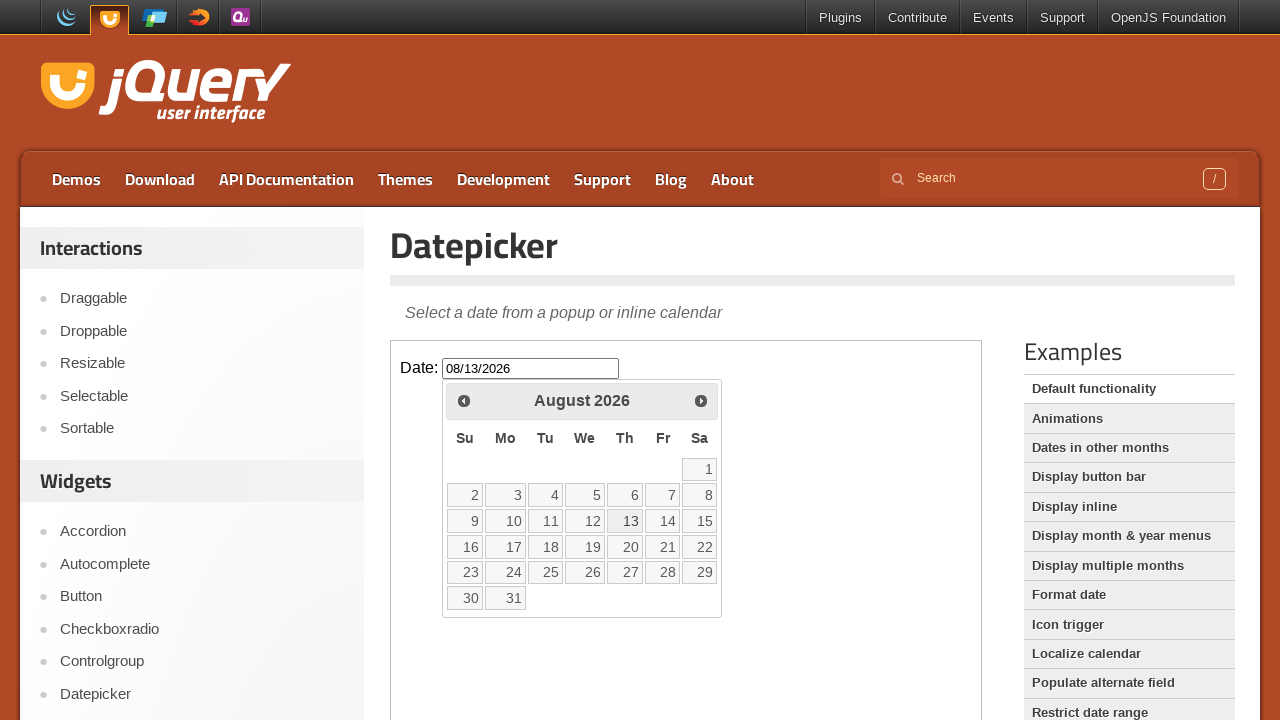

Waited 1 second to observe the result
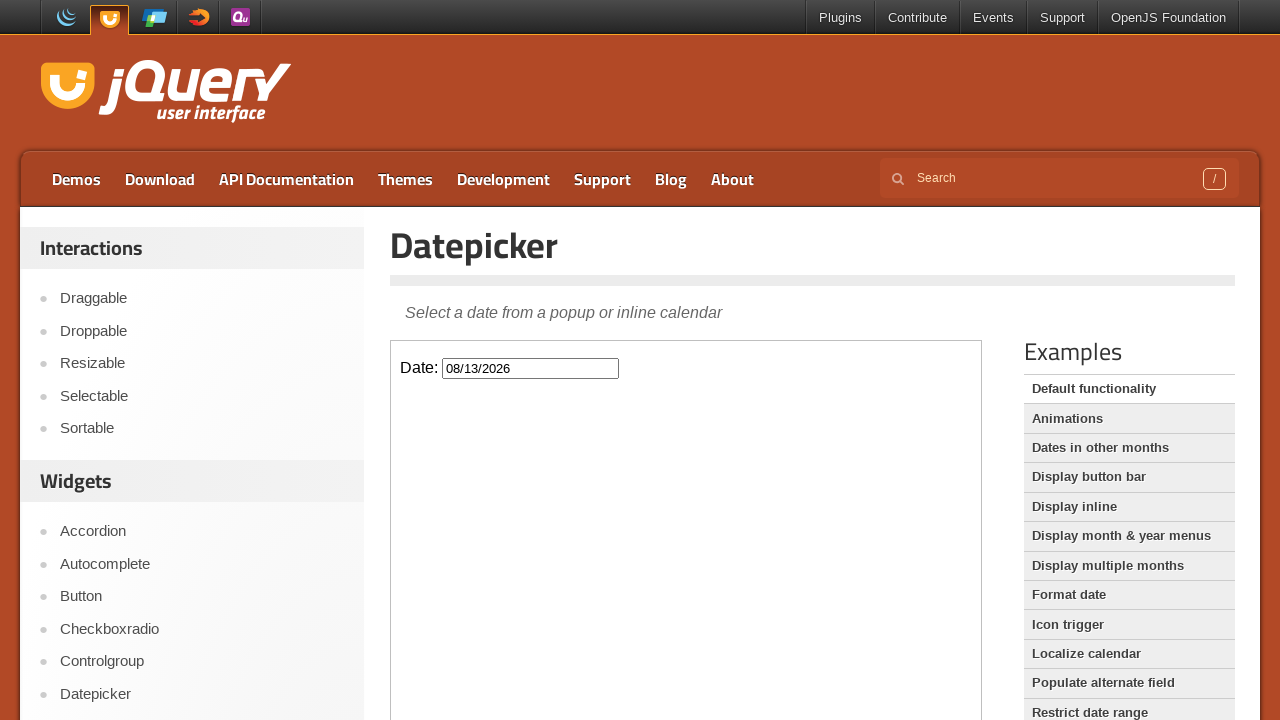

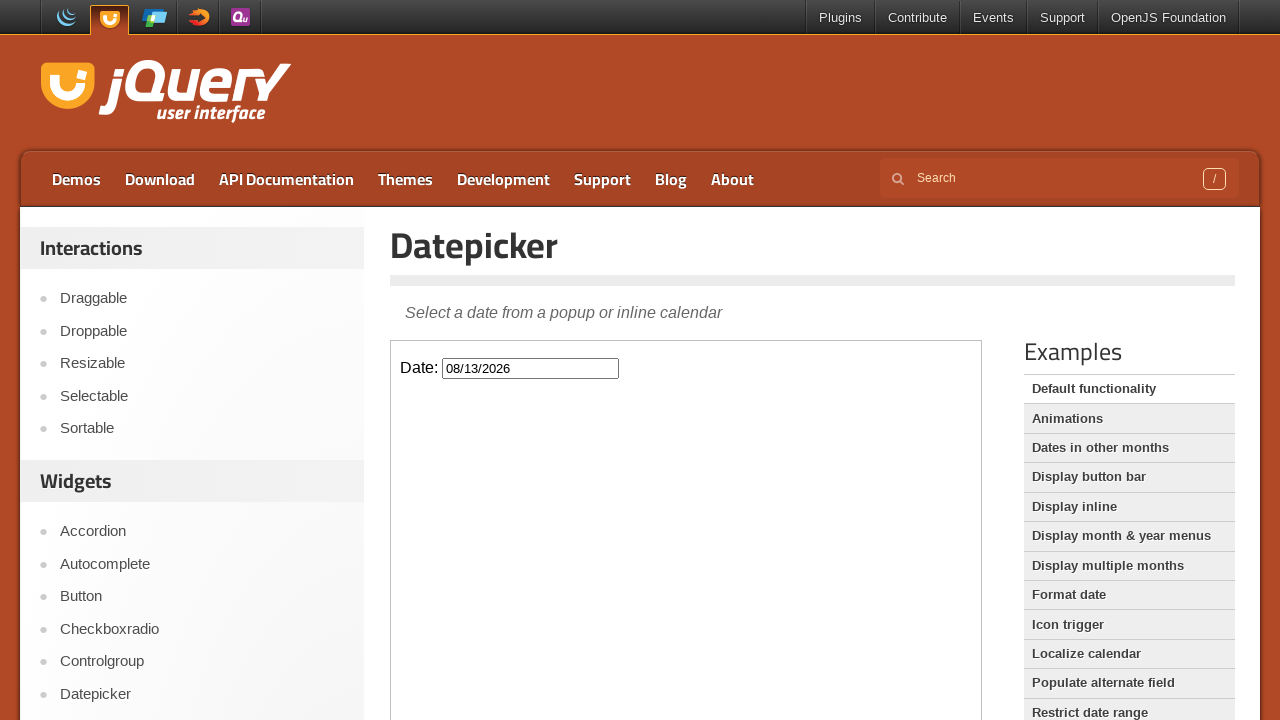